Tests the search functionality on the Federal Reserve Bank of New York website by entering "interest rates" in the search box and verifying the search results page loads correctly.

Starting URL: https://www.newyorkfed.org/

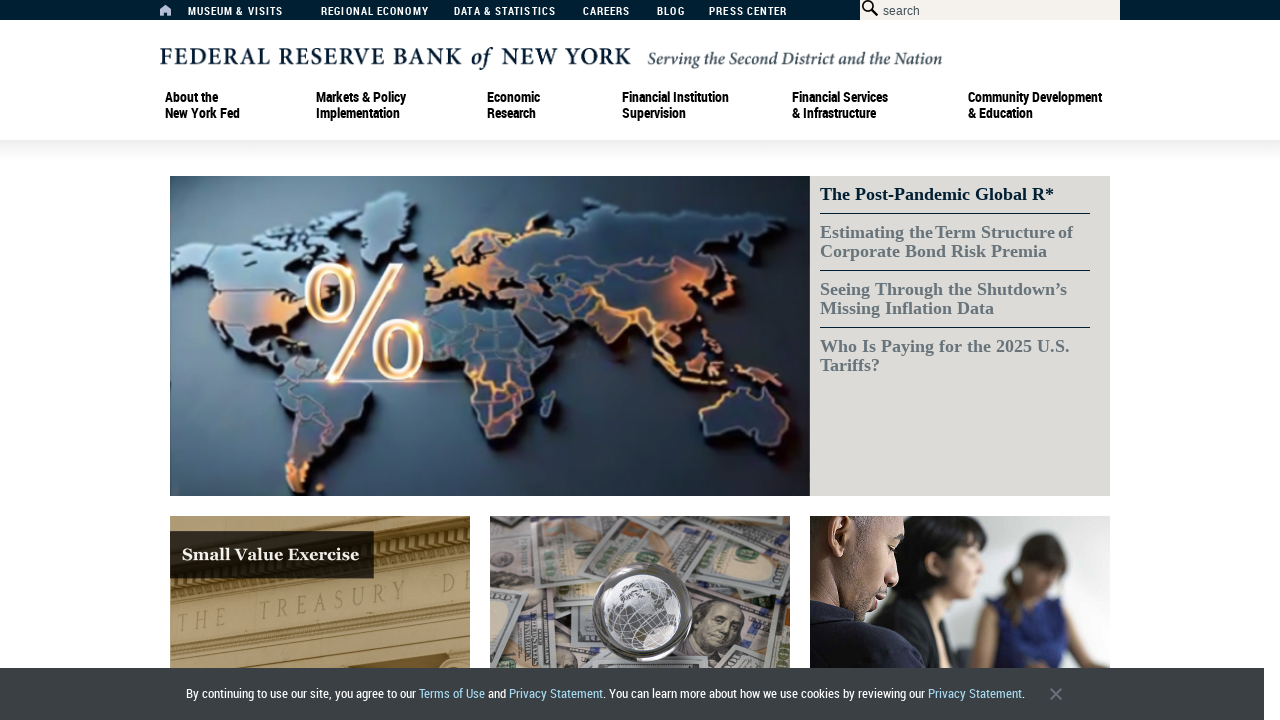

Filled search box with 'interest rates' on #searchbox
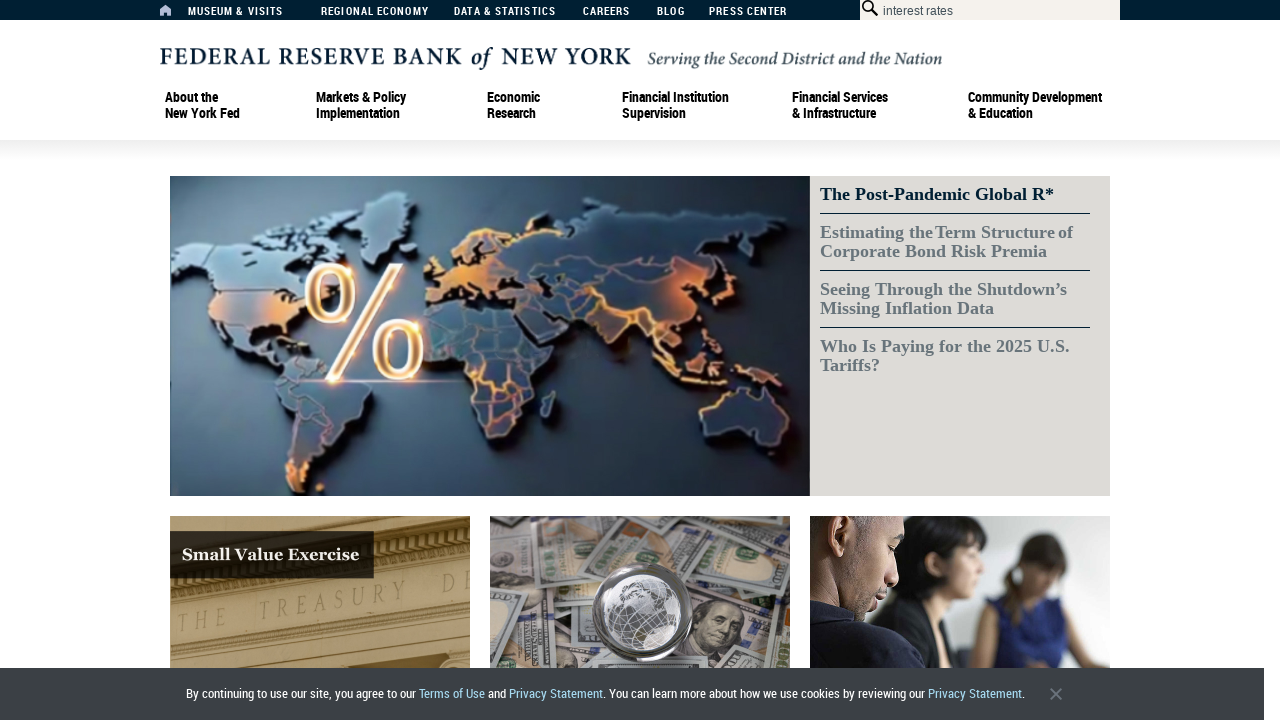

Pressed Enter to submit the search on #searchbox
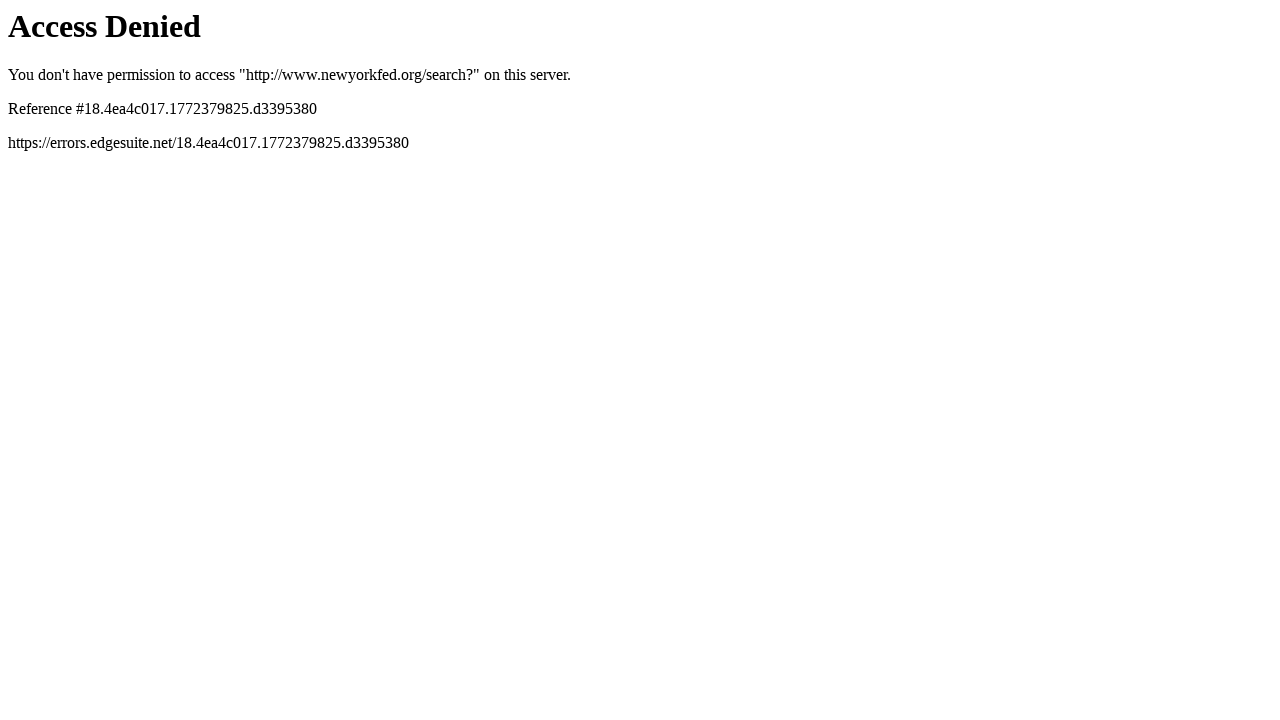

Search results page loaded with interest rates query
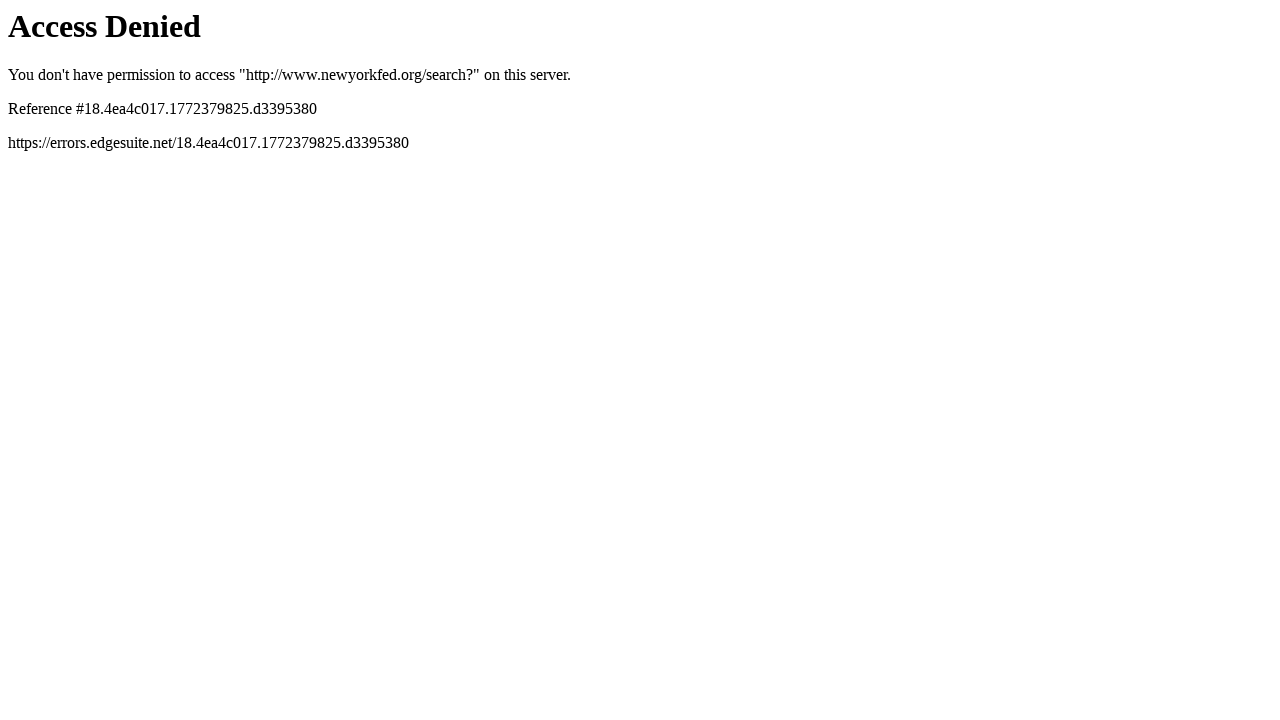

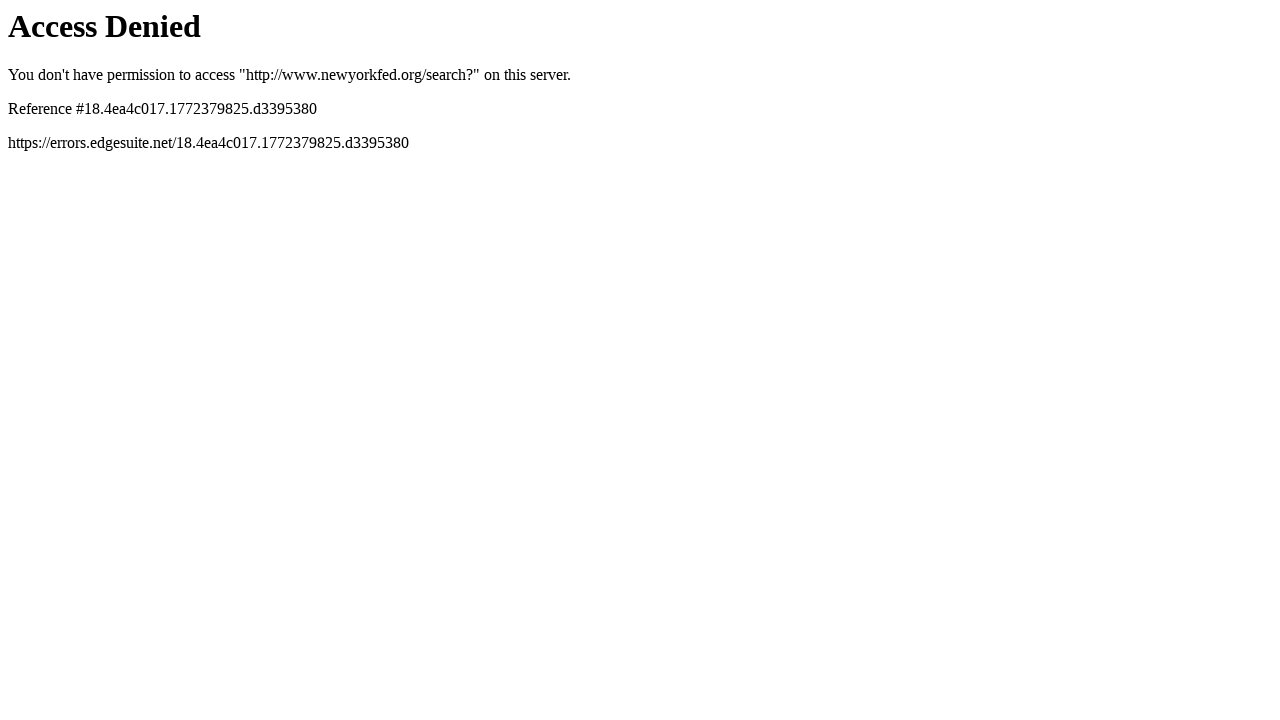